Tests that new todo items are appended to the bottom of the list and the item count is displayed correctly.

Starting URL: https://demo.playwright.dev/todomvc

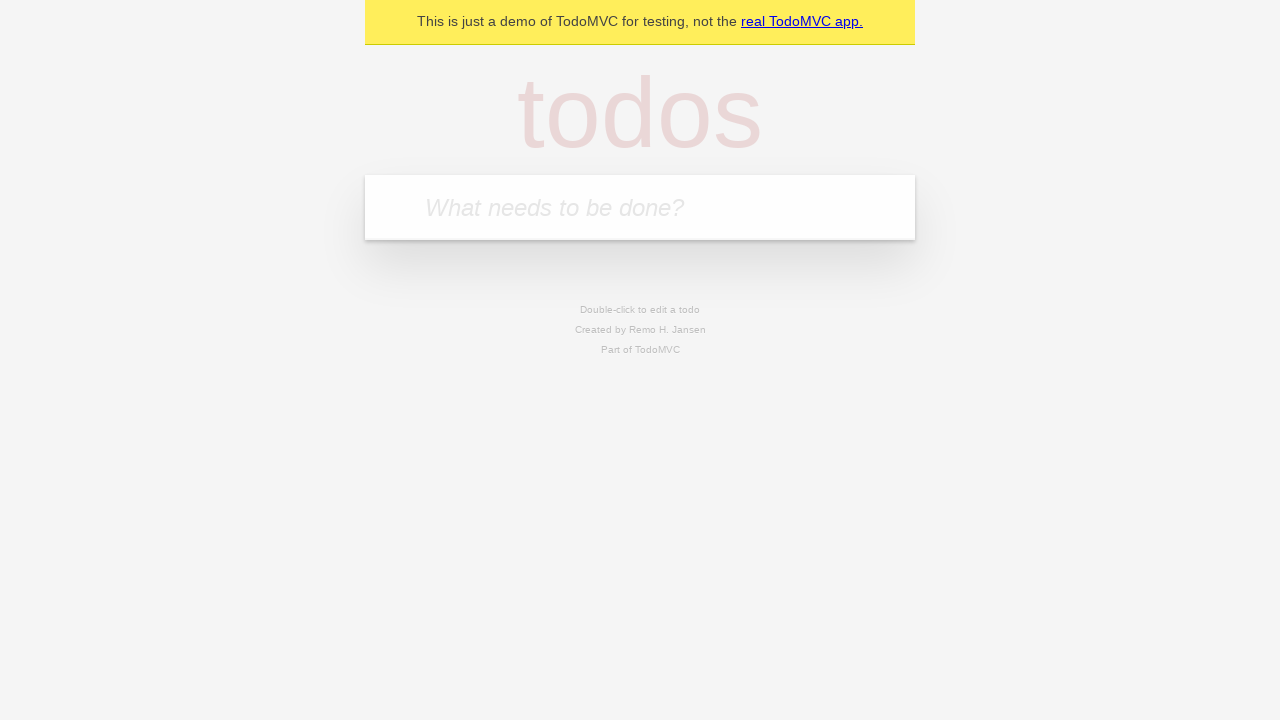

Filled todo input with 'buy some cheese' on internal:attr=[placeholder="What needs to be done?"i]
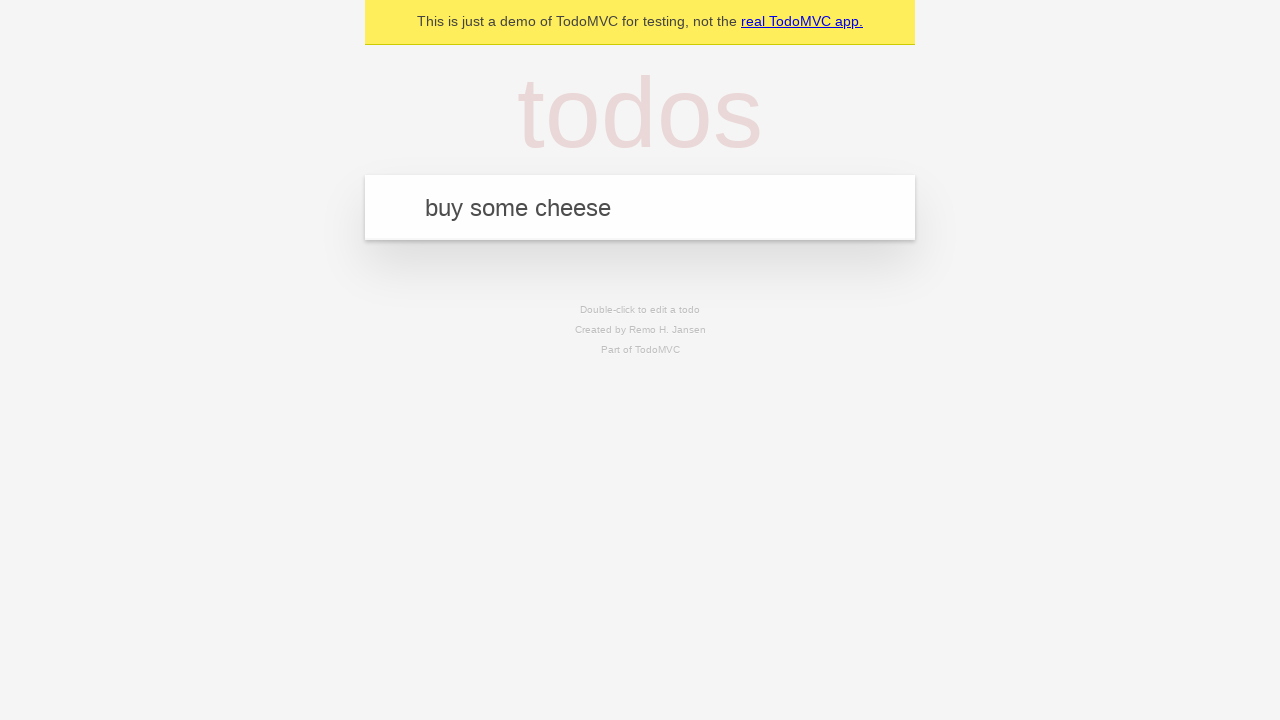

Pressed Enter to add first todo item on internal:attr=[placeholder="What needs to be done?"i]
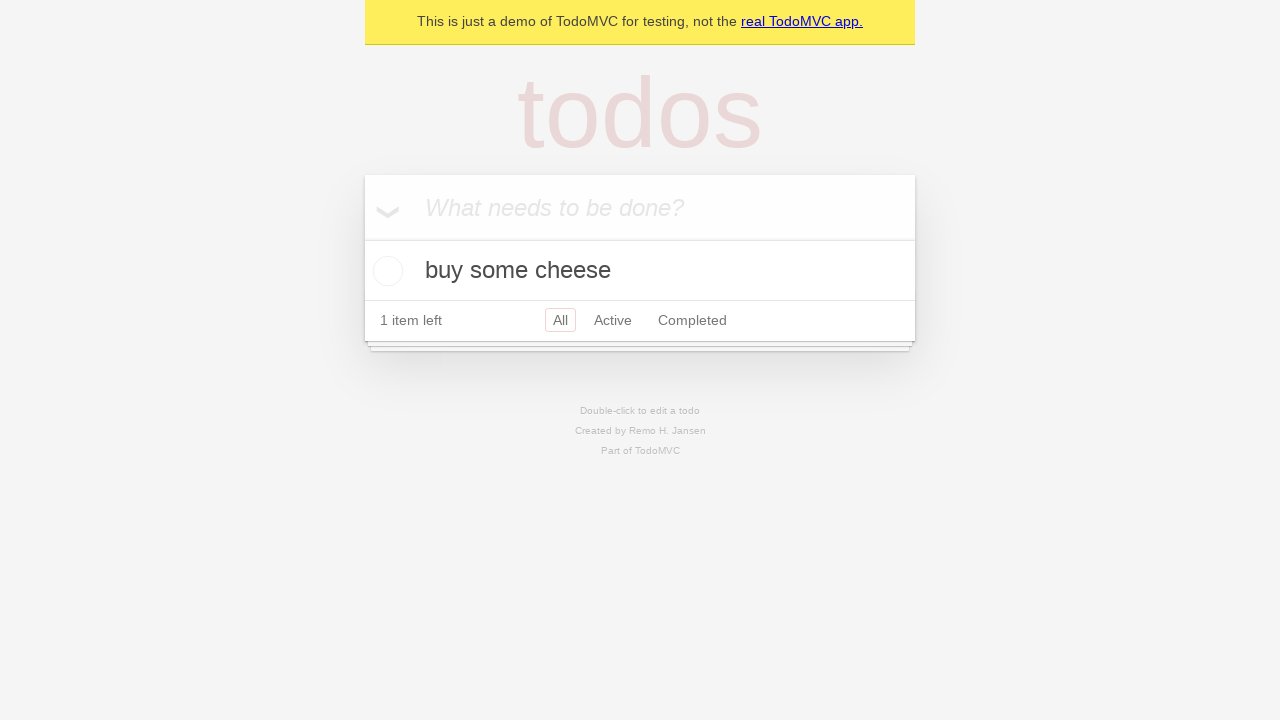

Filled todo input with 'feed the cat' on internal:attr=[placeholder="What needs to be done?"i]
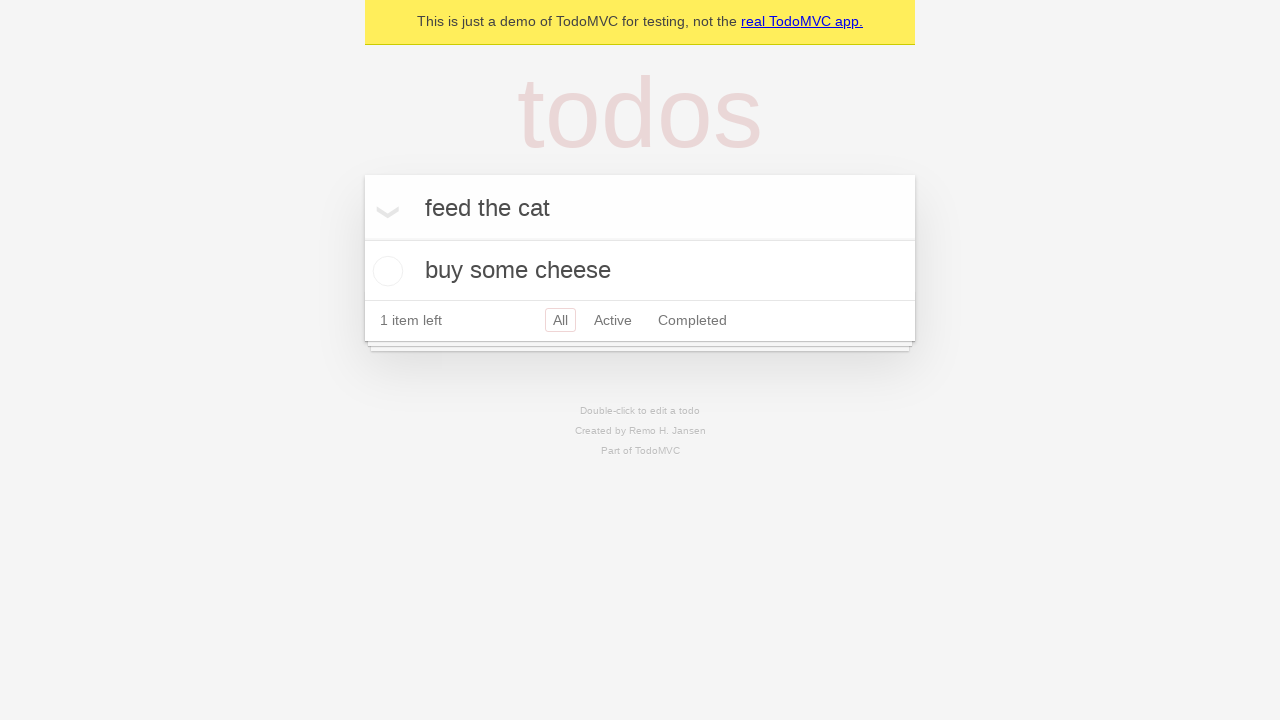

Pressed Enter to add second todo item on internal:attr=[placeholder="What needs to be done?"i]
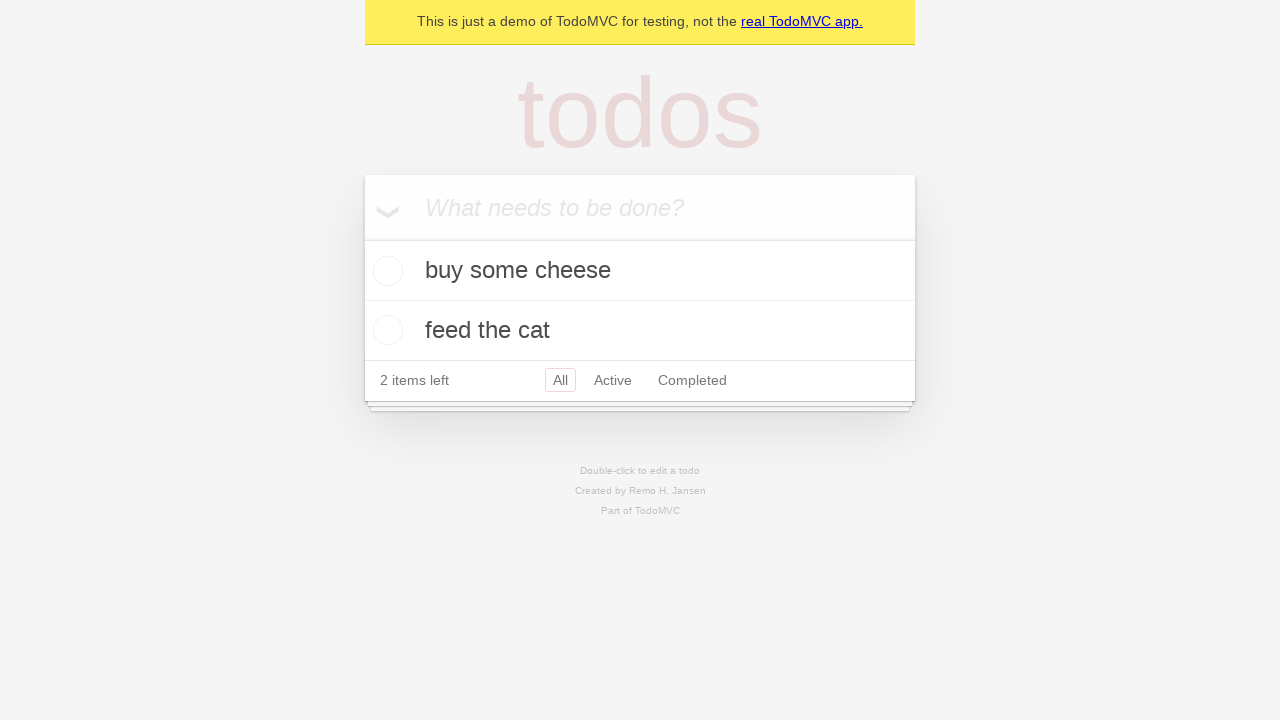

Filled todo input with 'book a doctors appointment' on internal:attr=[placeholder="What needs to be done?"i]
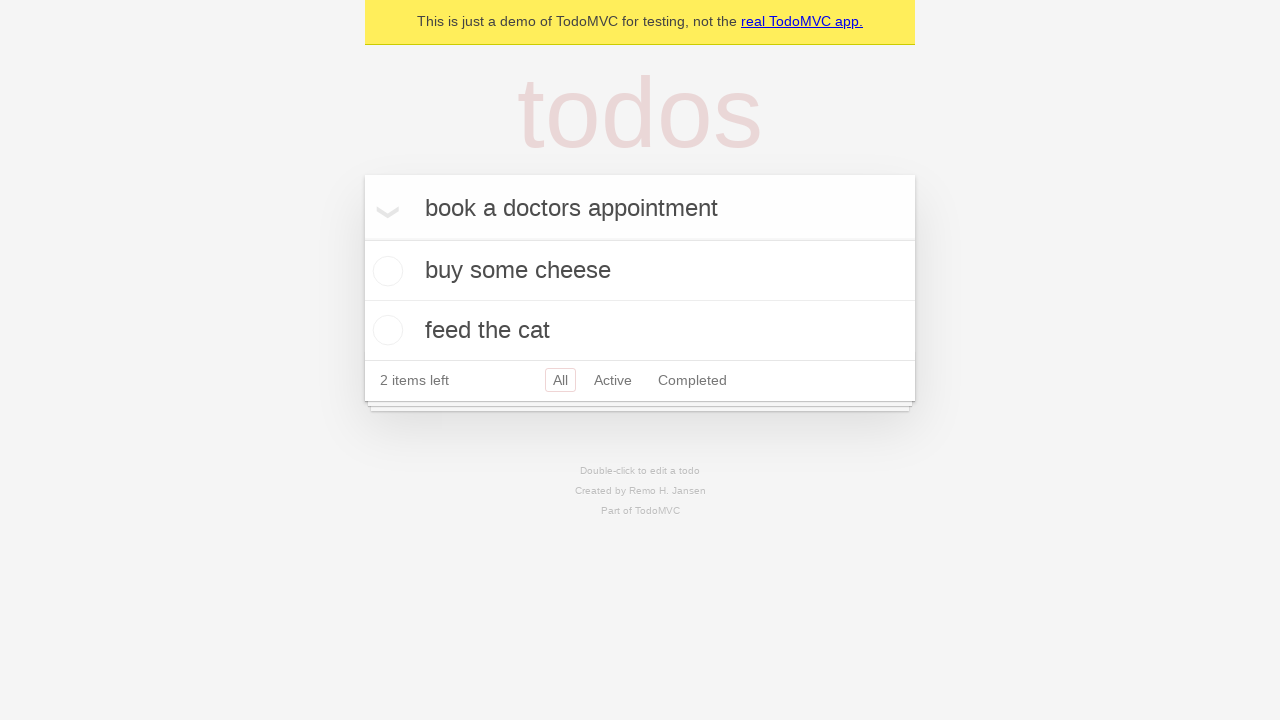

Pressed Enter to add third todo item on internal:attr=[placeholder="What needs to be done?"i]
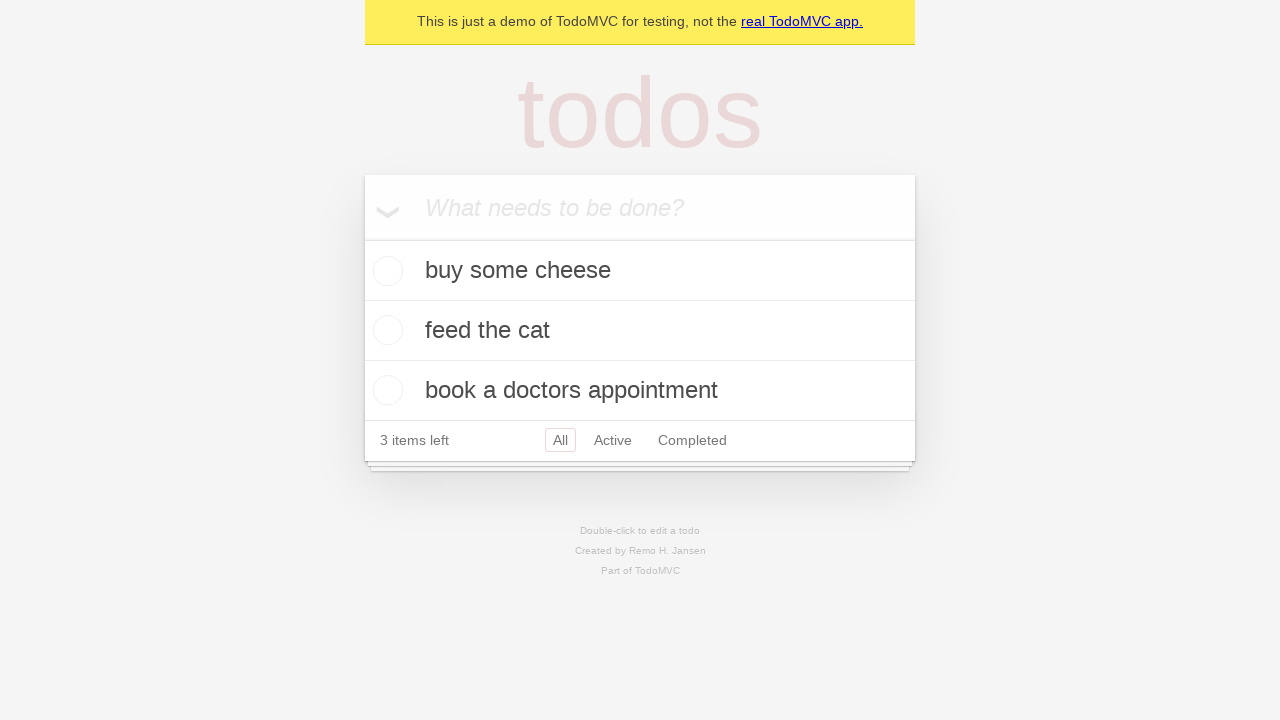

Verified that '3 items left' counter is displayed
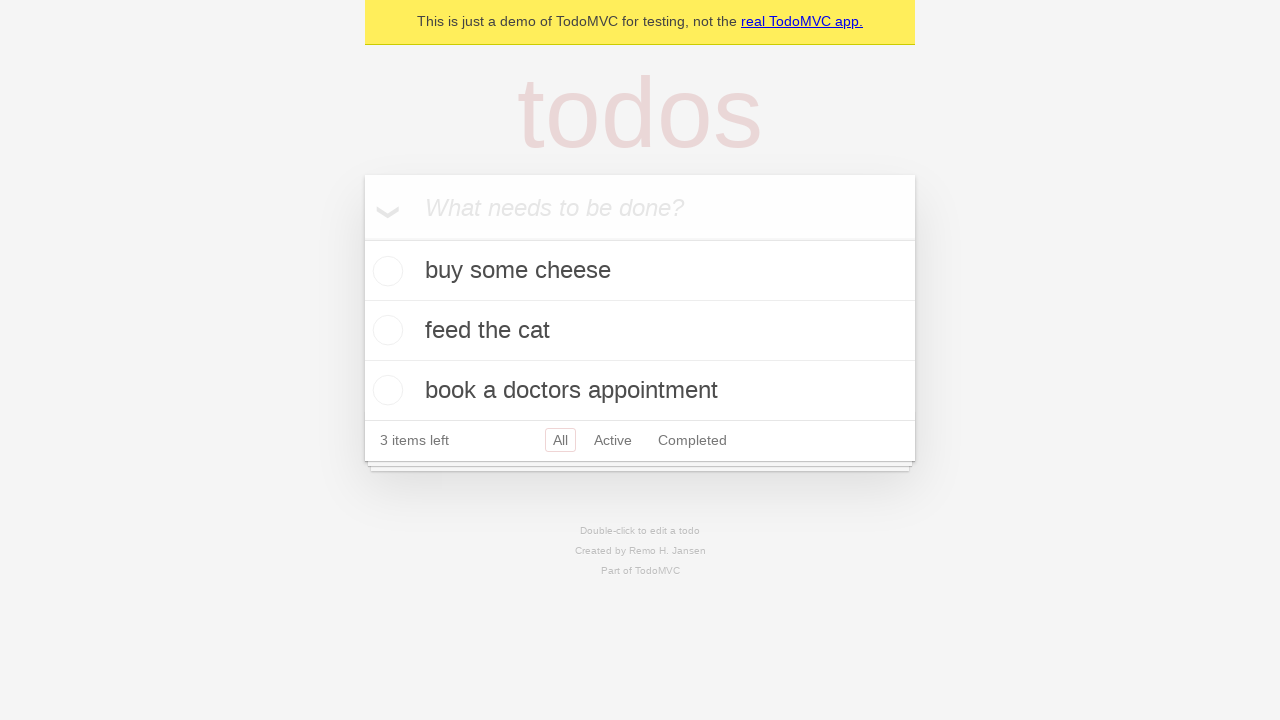

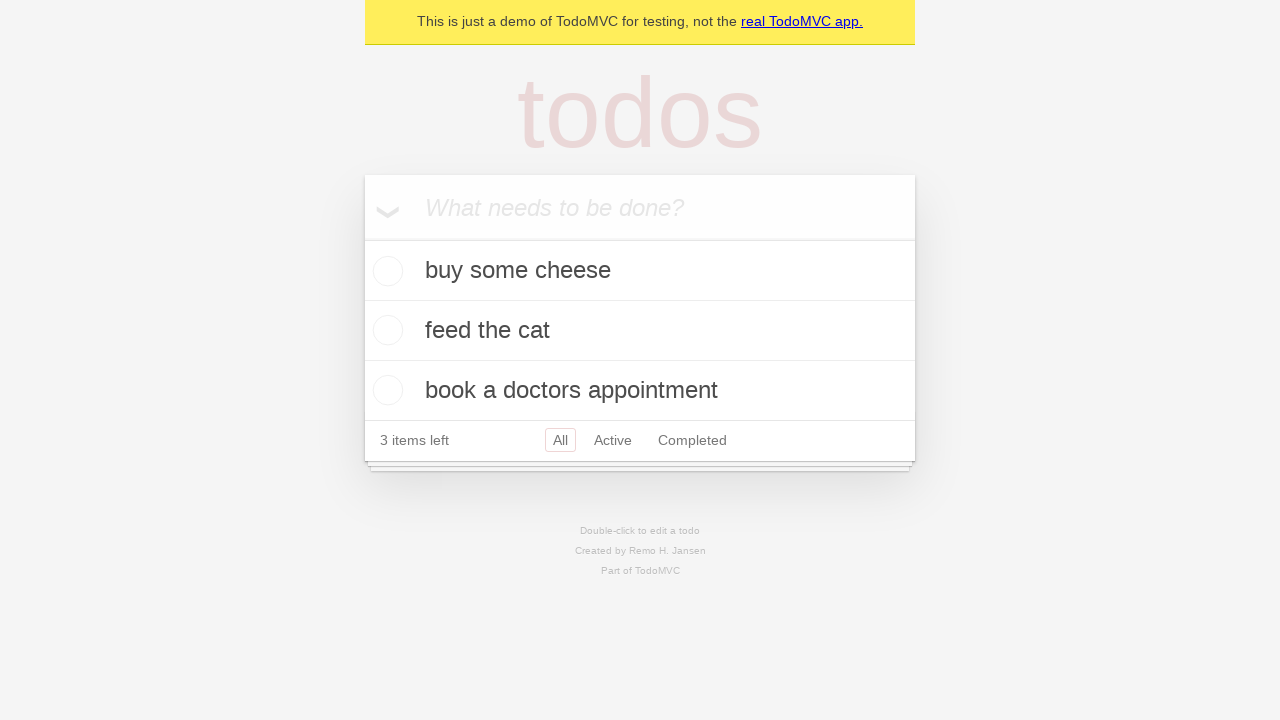